Tests division by zero on the calculator (6 / 0 = Infinity)

Starting URL: https://igorsmasc.github.io/calculadora_atividade_selenium/

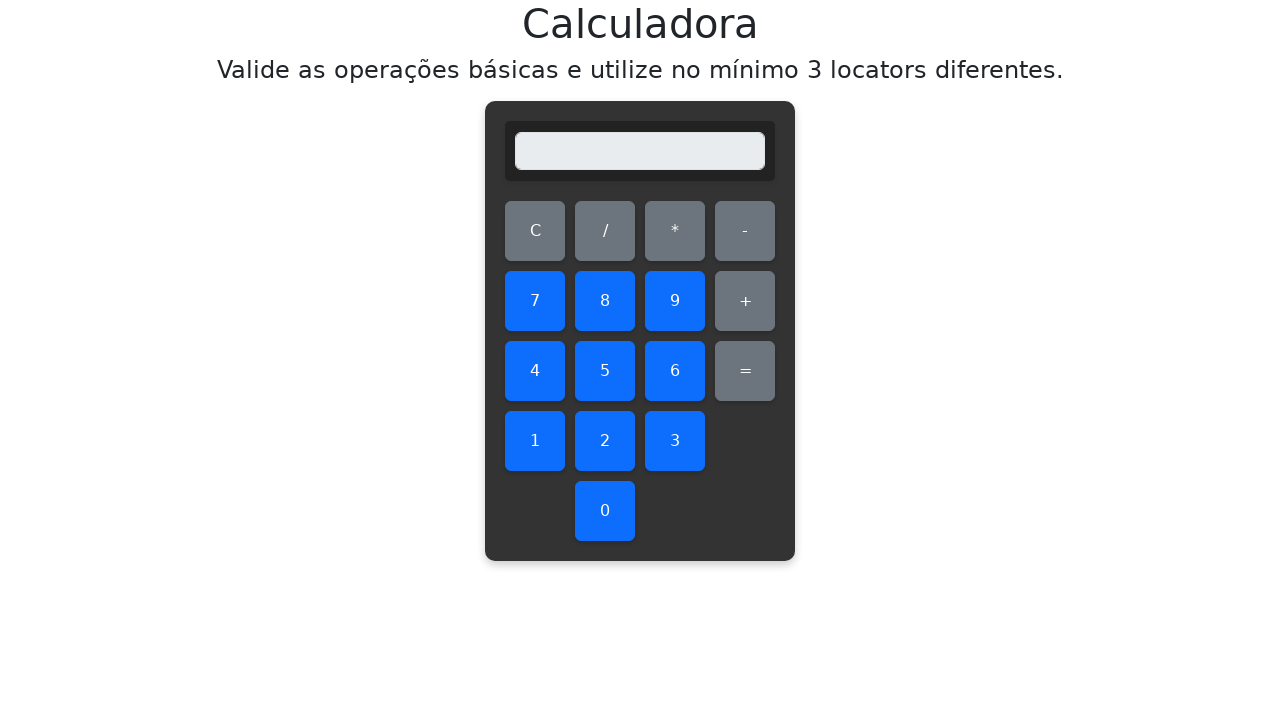

Clicked digit 6 at (675, 371) on #six
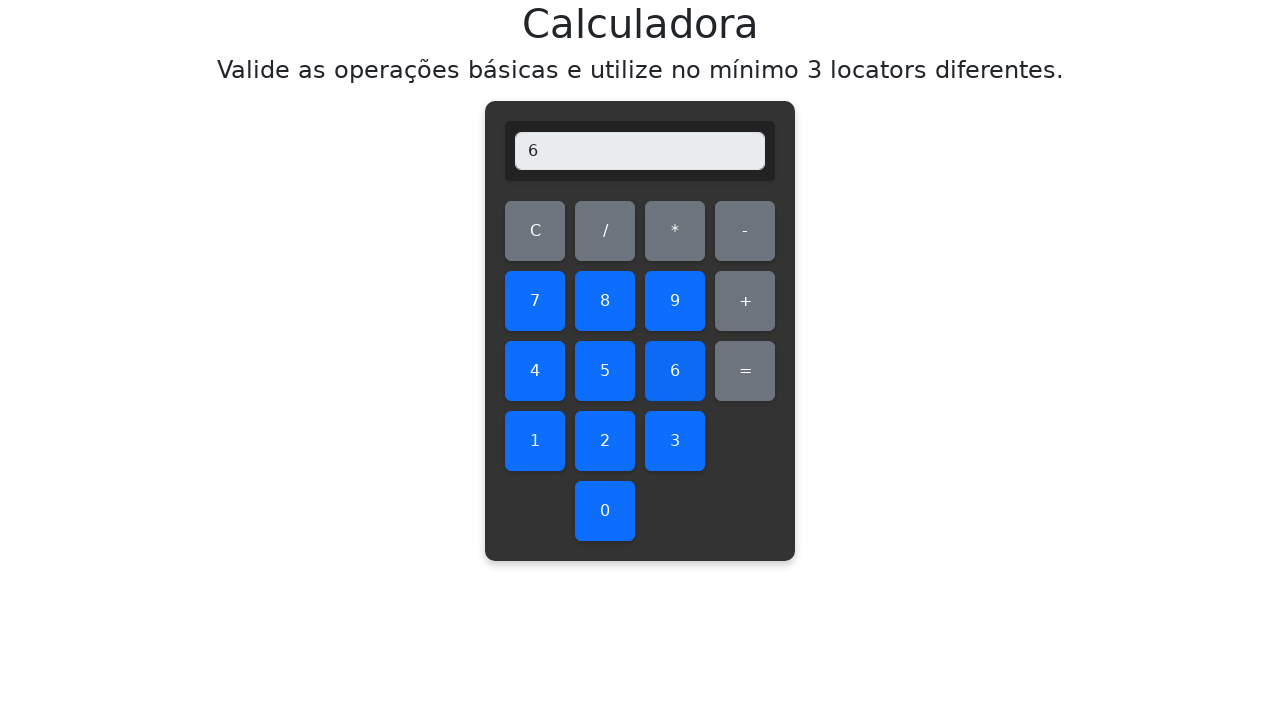

Clicked division operator at (605, 231) on #divide
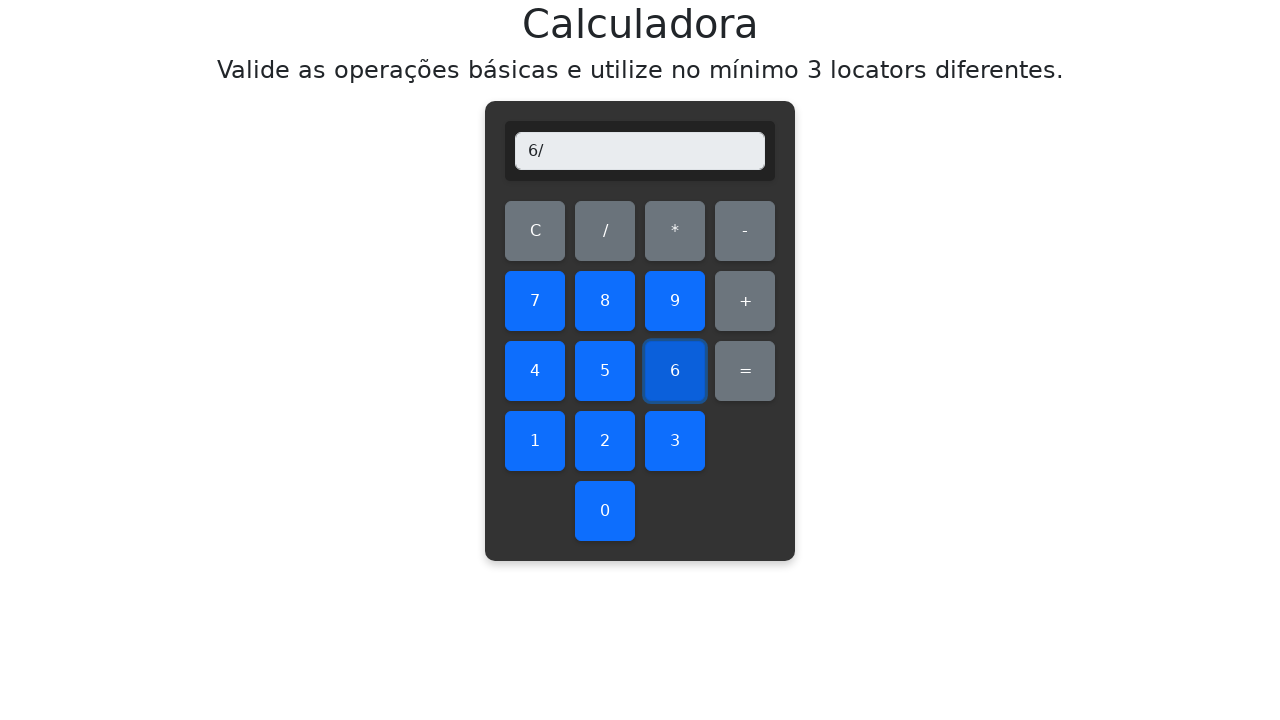

Clicked digit 0 at (605, 511) on #zero
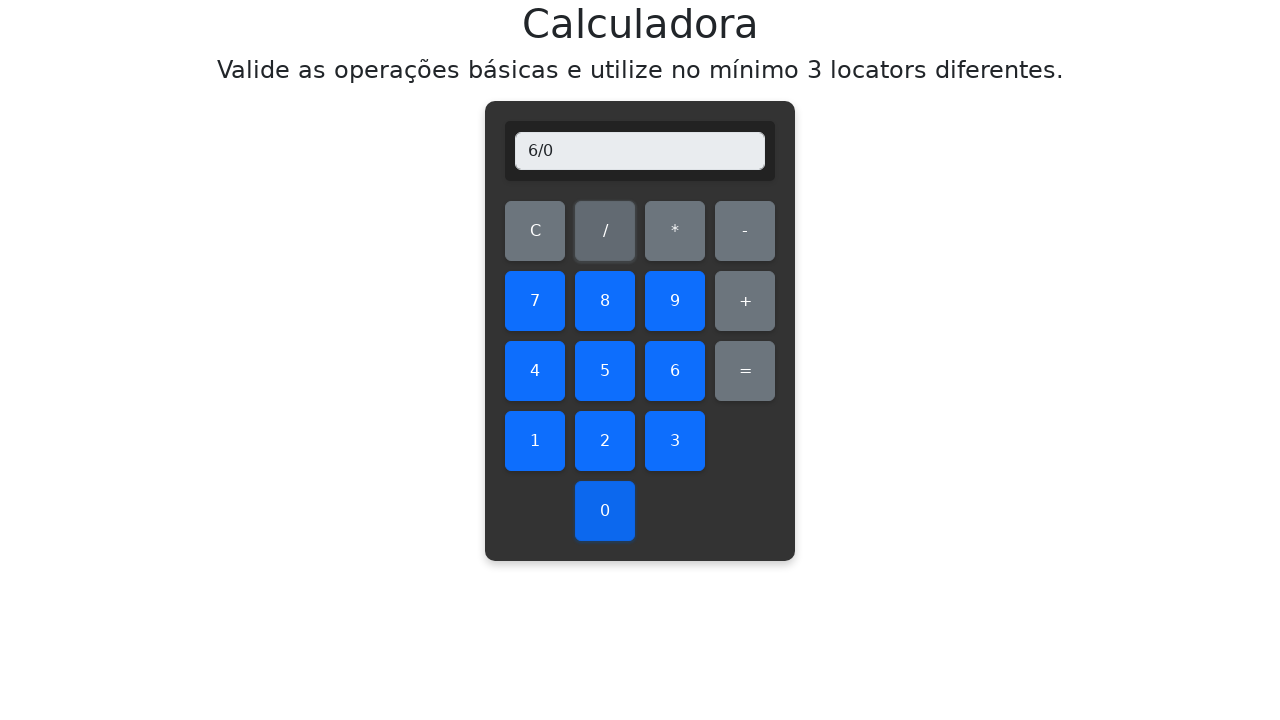

Clicked equals button to execute division by zero at (745, 371) on #equals
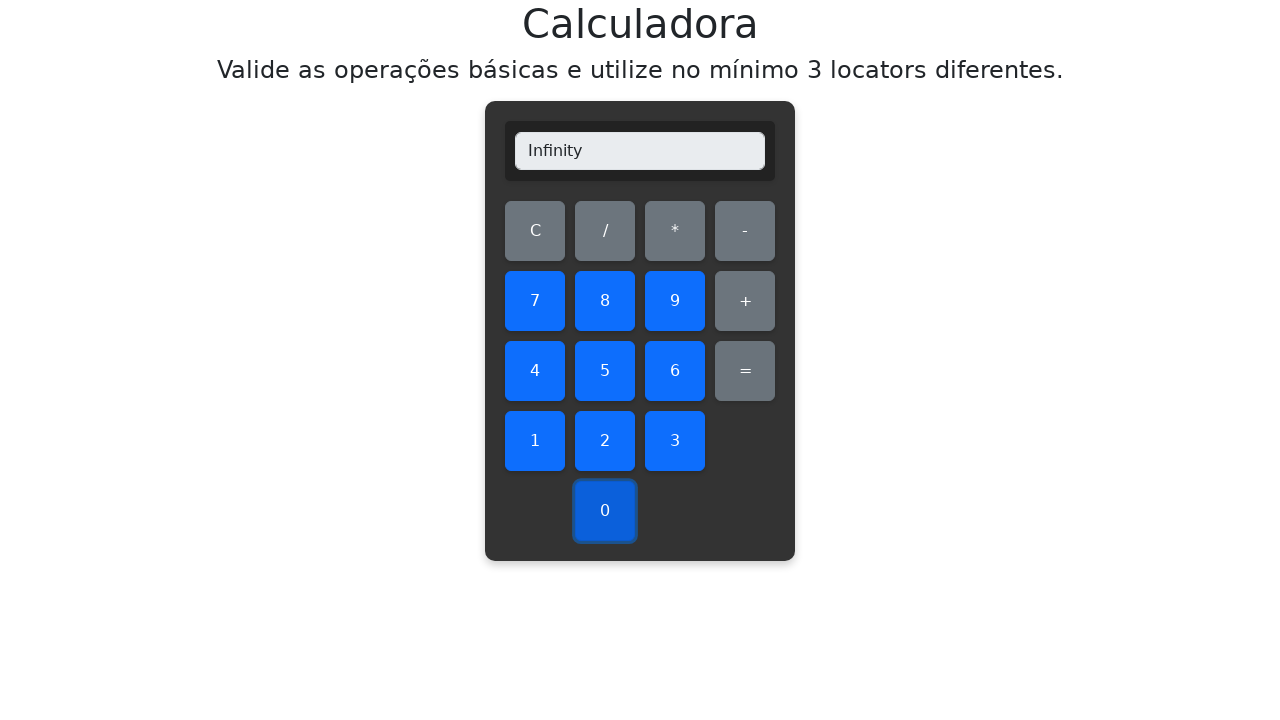

Verified result displays 'Infinity' for division by zero
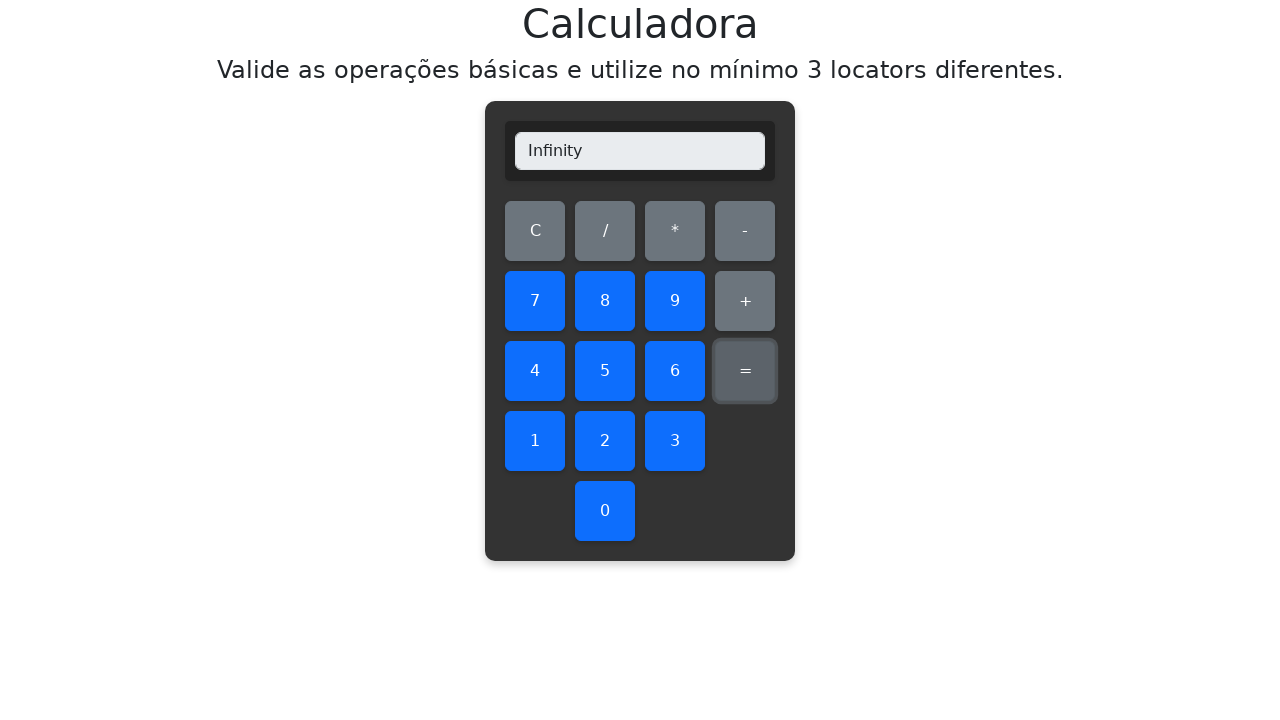

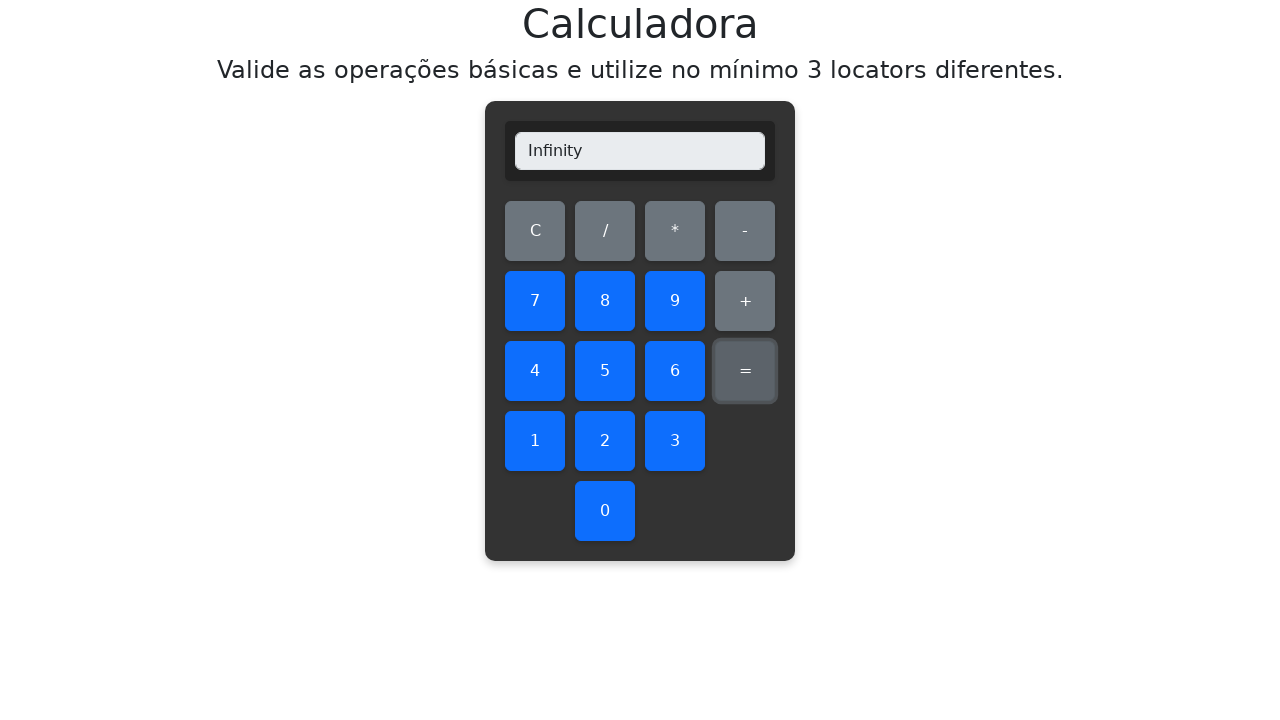